Tests product search and add to cart functionality by searching for products containing "ca" and adding a specific item to cart

Starting URL: https://rahulshettyacademy.com/seleniumPractise/#/

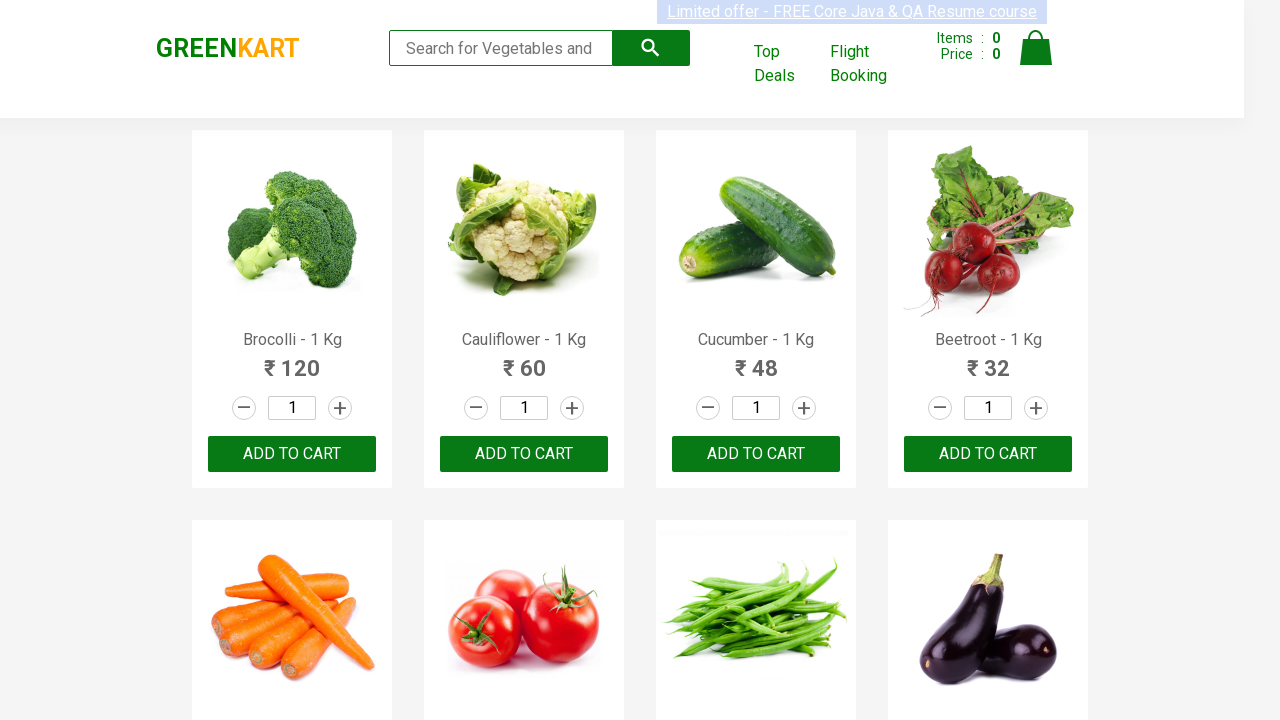

Filled search field with 'ca' to filter products on .search-keyword
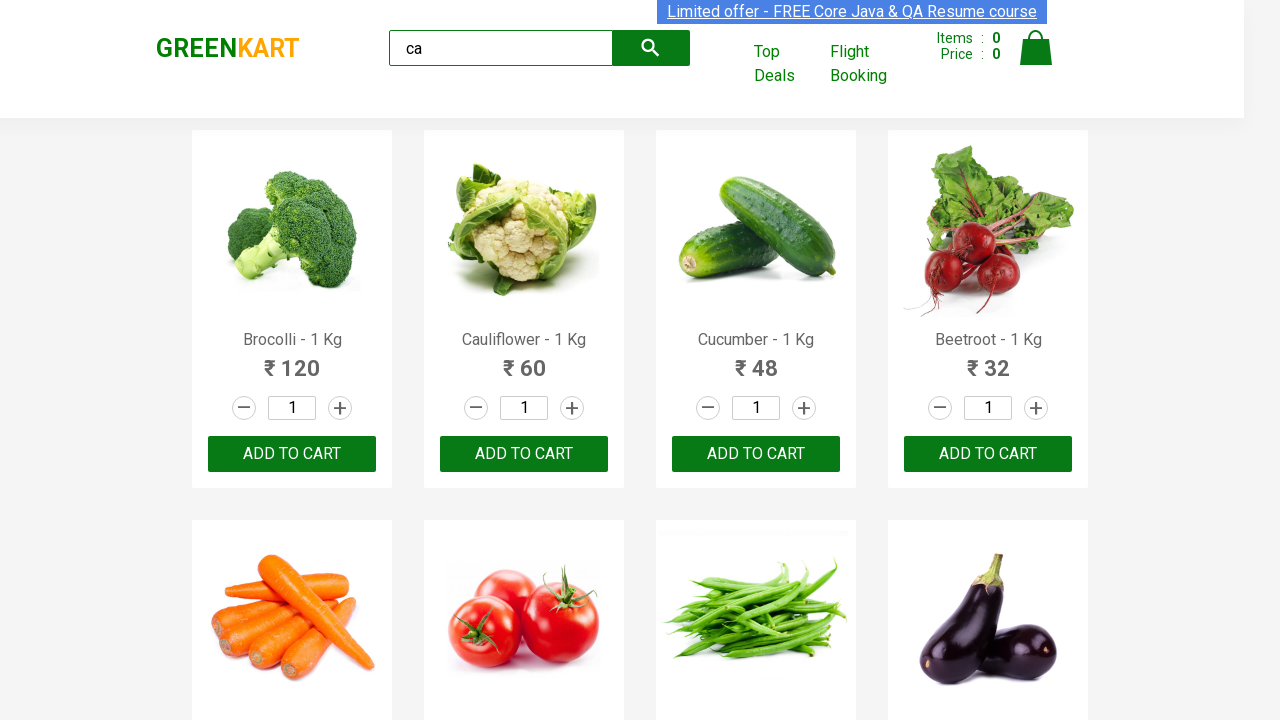

Waited 2 seconds for search results to filter
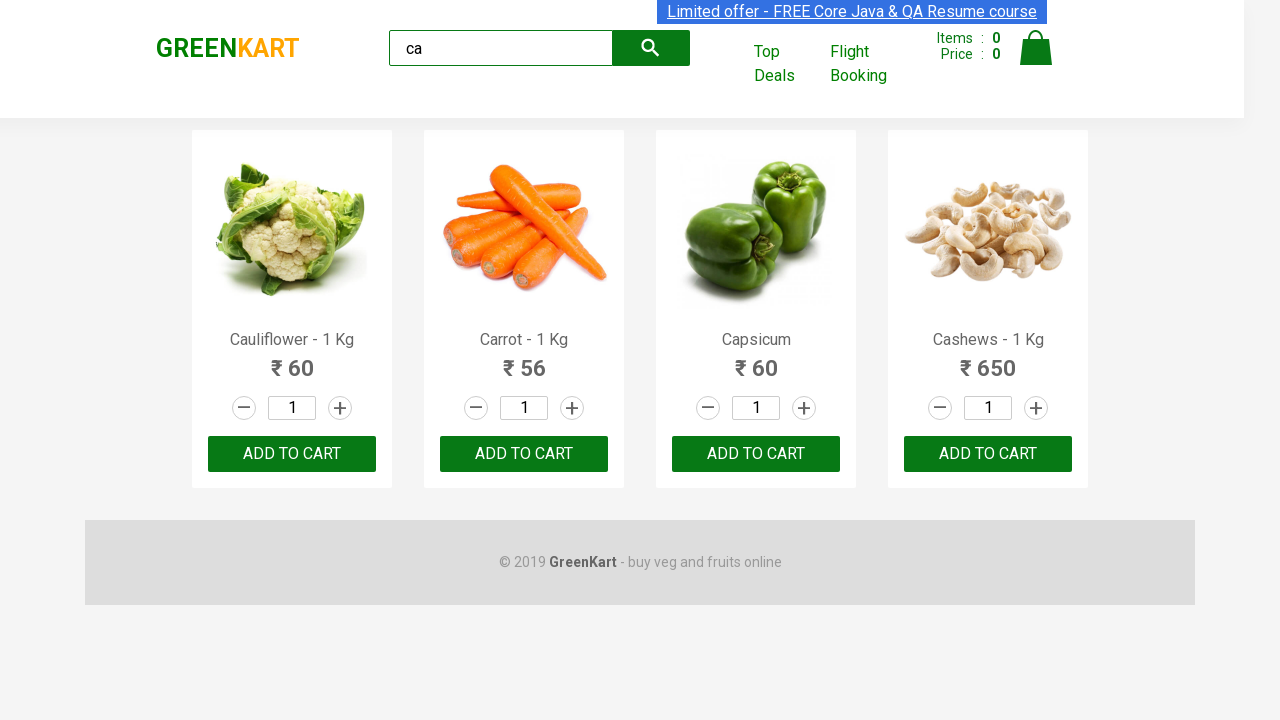

Clicked 'ADD TO CART' button for third product using nth-child selector at (756, 454) on :nth-child(3) > .product-action > button
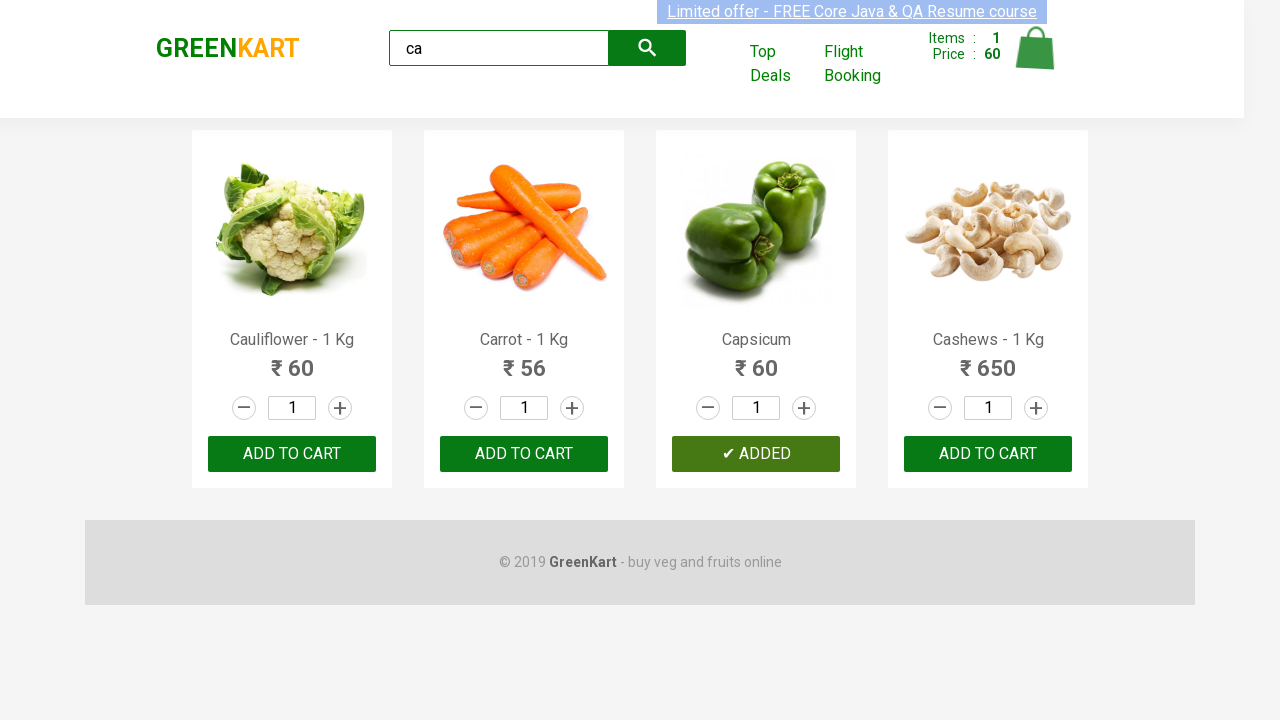

Clicked 'ADD TO CART' button for third product using has-text selector at (756, 454) on .products .product:nth-child(3) button:has-text("ADD TO CART")
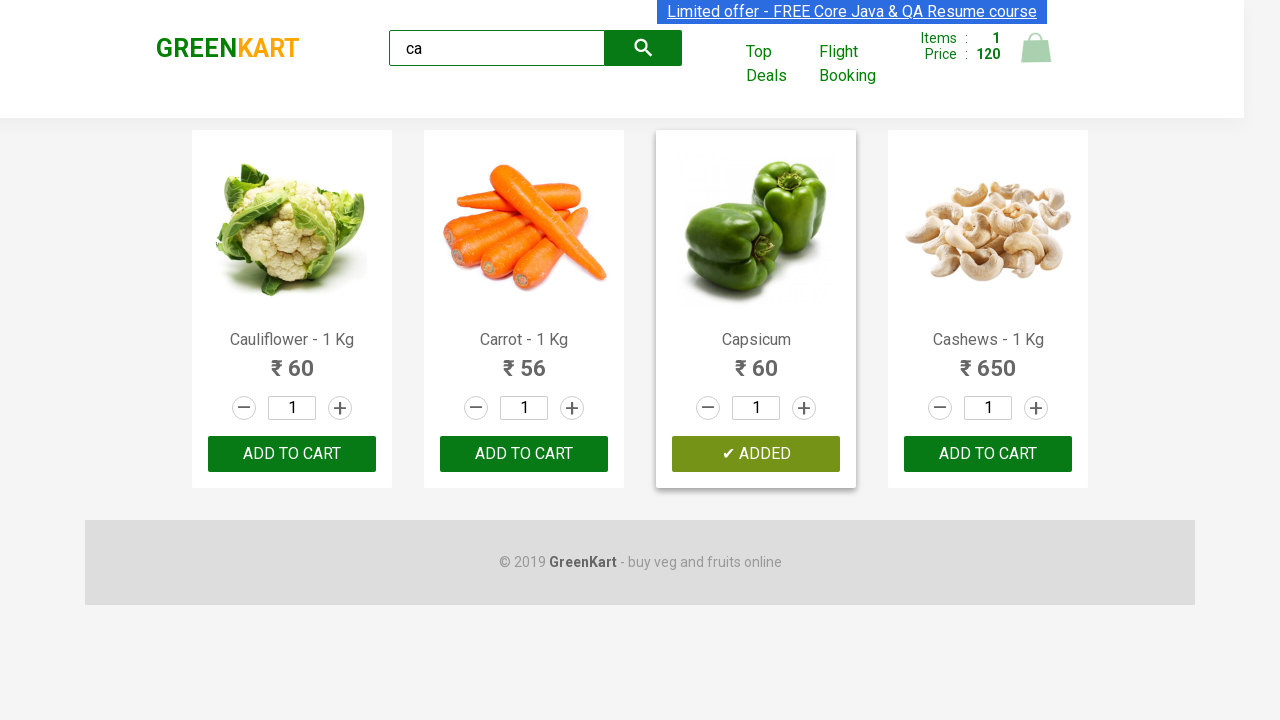

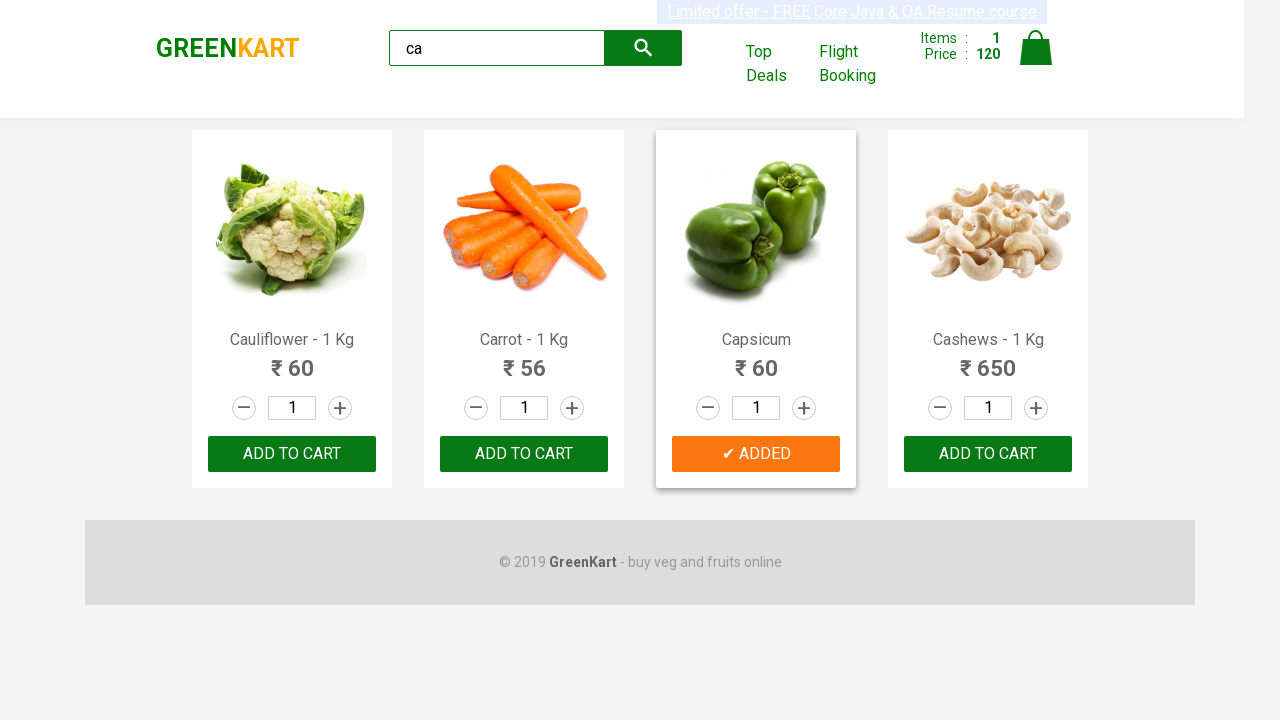